Tests JavaScript alert handling including accepting alerts, dismissing alerts, entering text in prompt dialogs, and interacting with different alert types

Starting URL: https://www.leafground.com/alert.xhtml

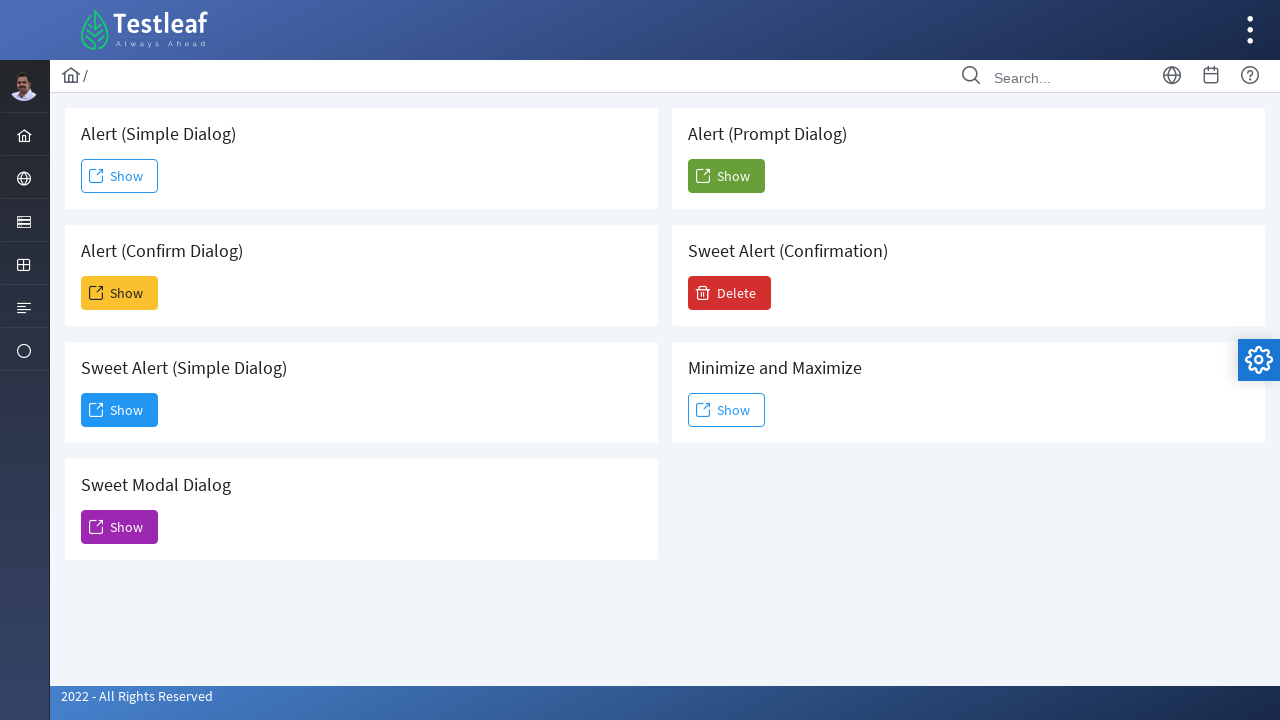

Clicked button to trigger first alert and set up handler to accept it at (120, 176) on #j_idt88\:j_idt91
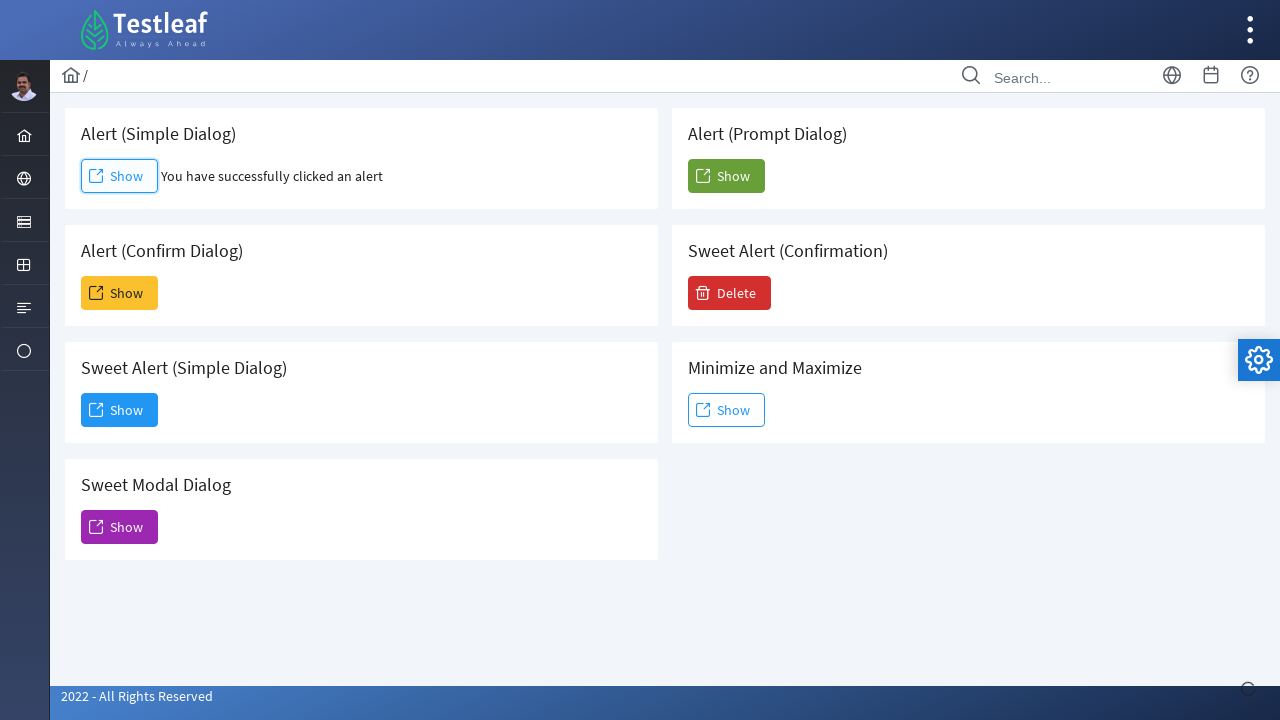

Waited for first alert to be handled
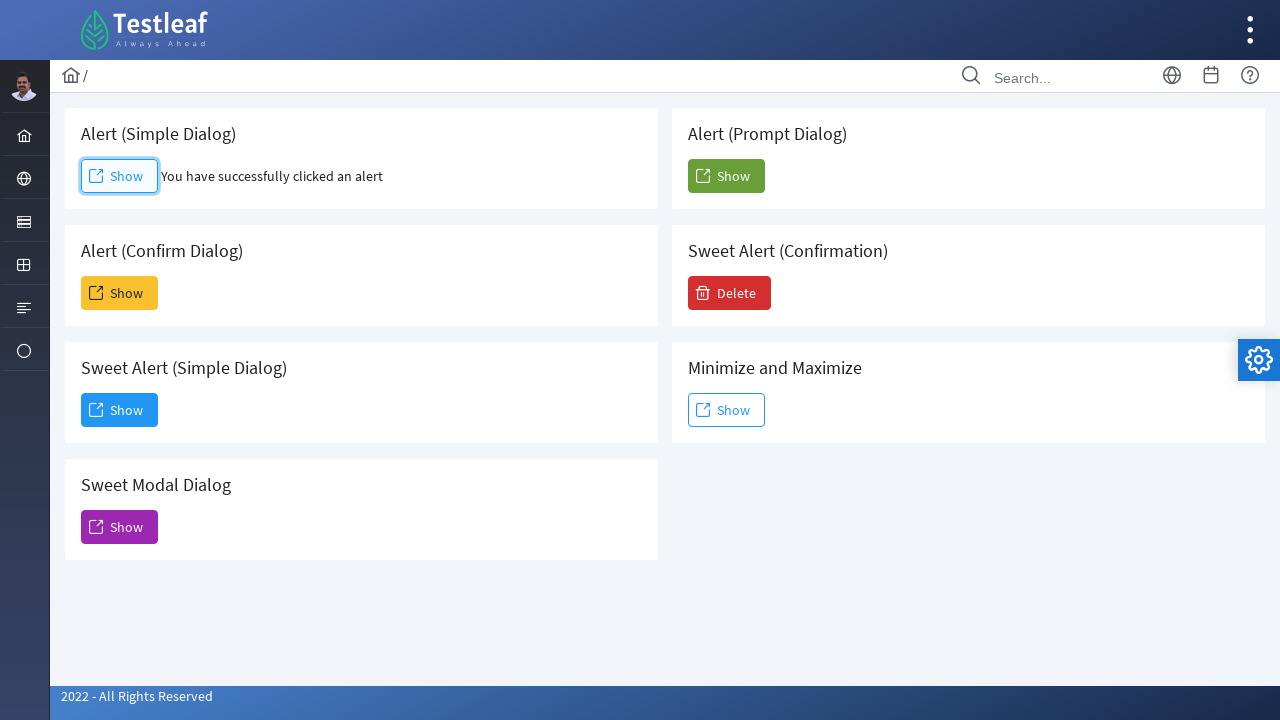

Clicked button to trigger second alert and set up handler to dismiss it at (120, 293) on #j_idt88\:j_idt93
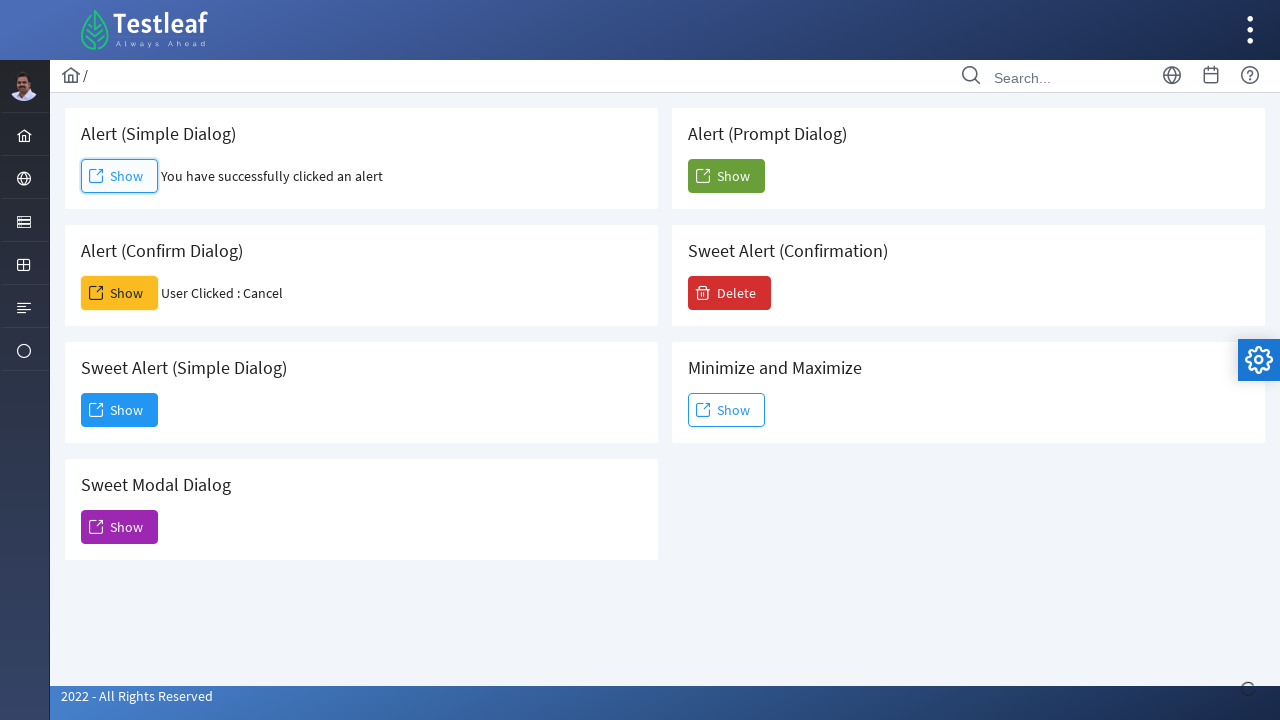

Waited for second alert to be dismissed
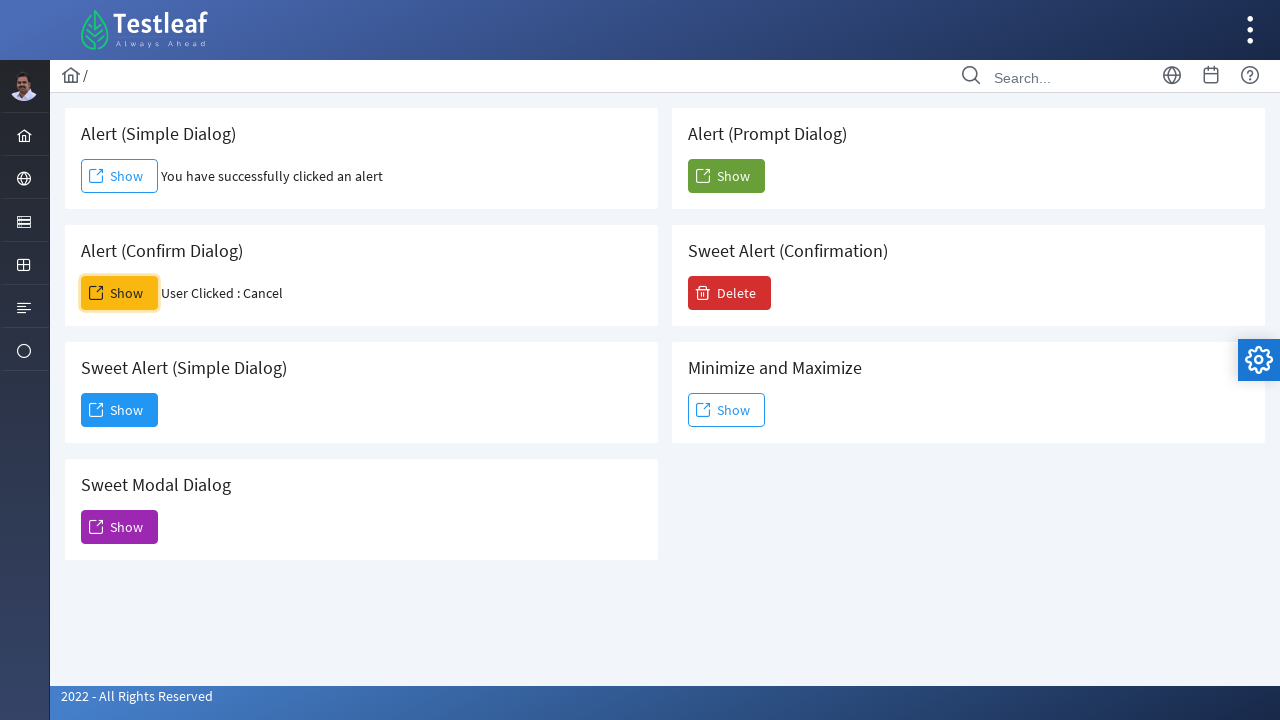

Clicked button to trigger prompt dialog and entered 'Besant technologies' at (726, 176) on #j_idt88\:j_idt104
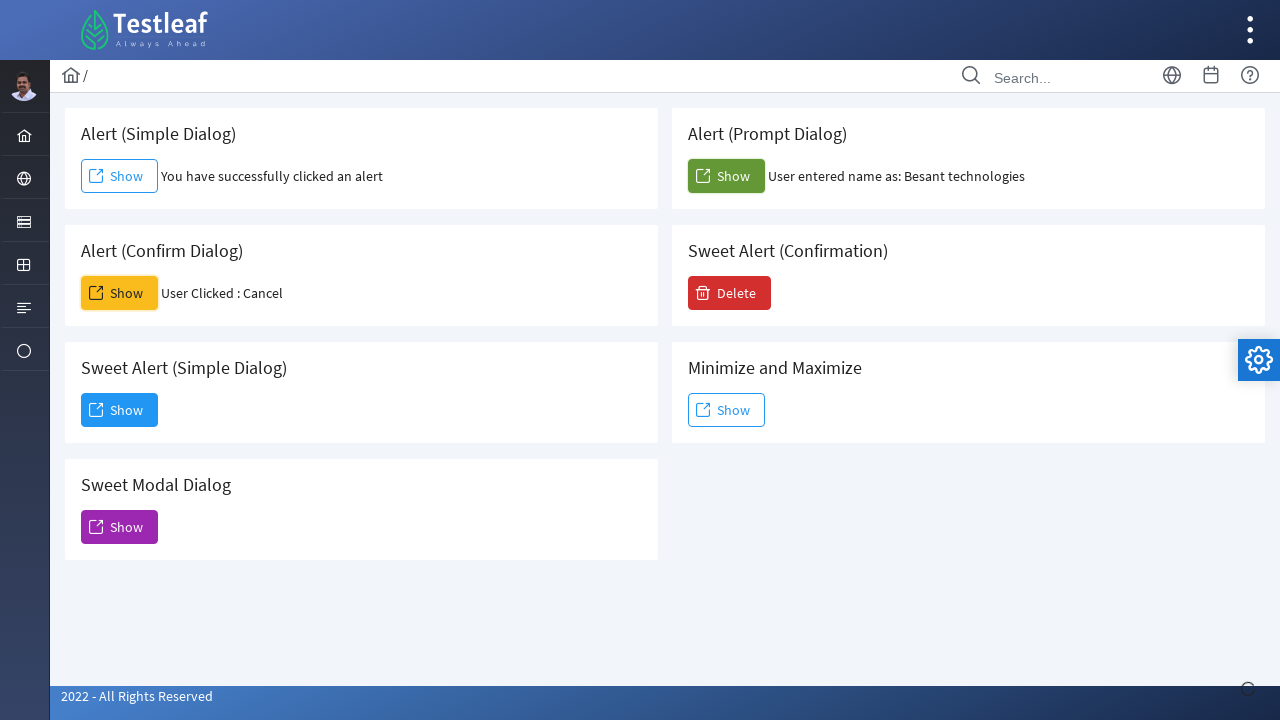

Waited for prompt dialog to be handled
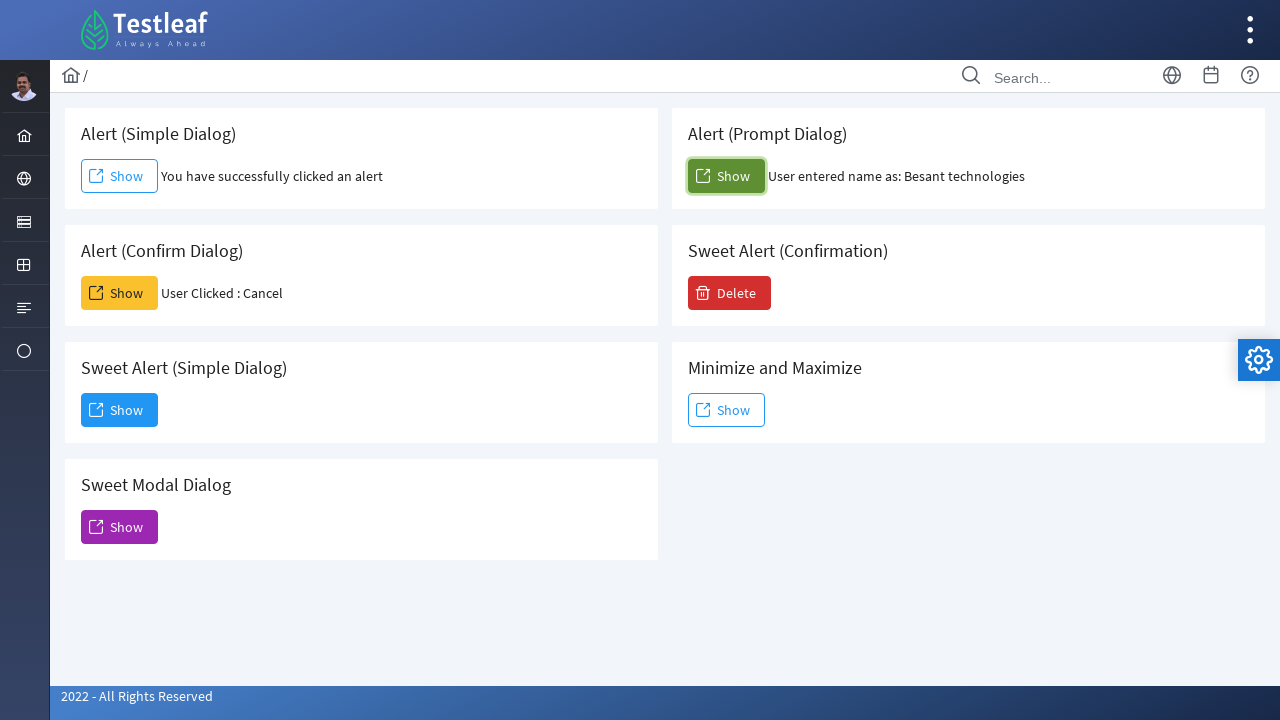

Clicked additional alert button at (120, 410) on #j_idt88\:j_idt95
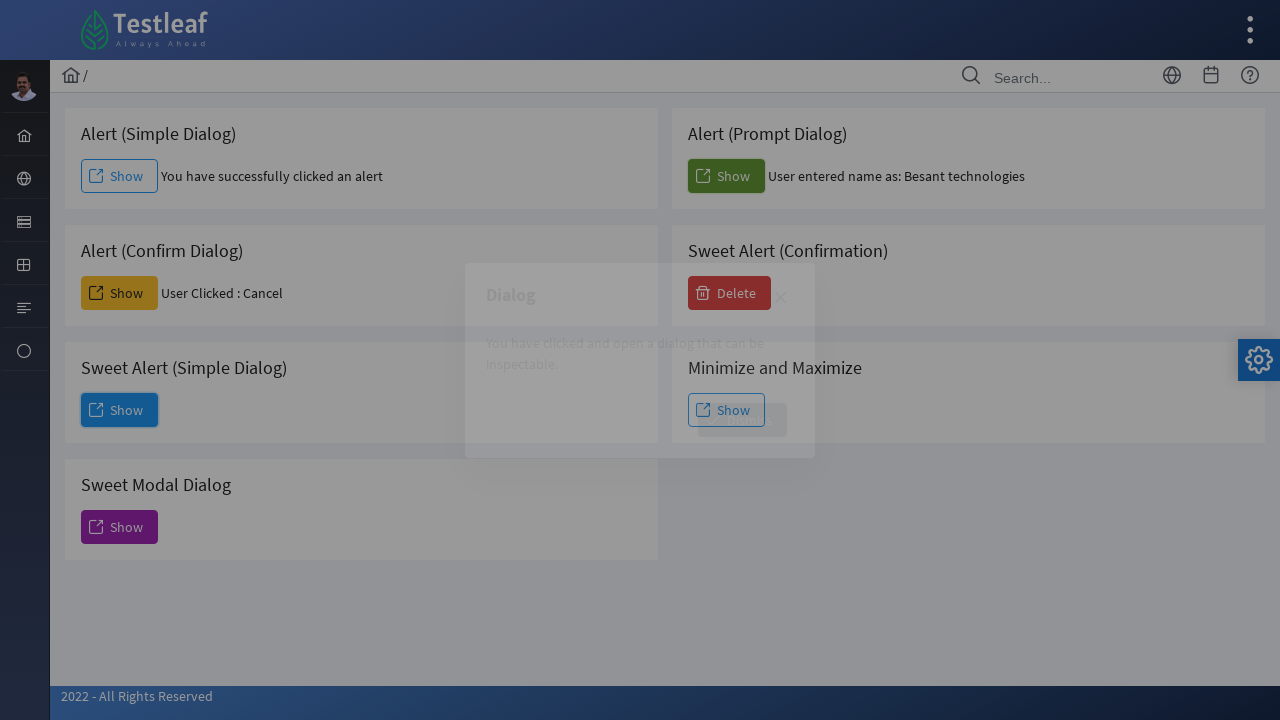

Waited after clicking additional alert button
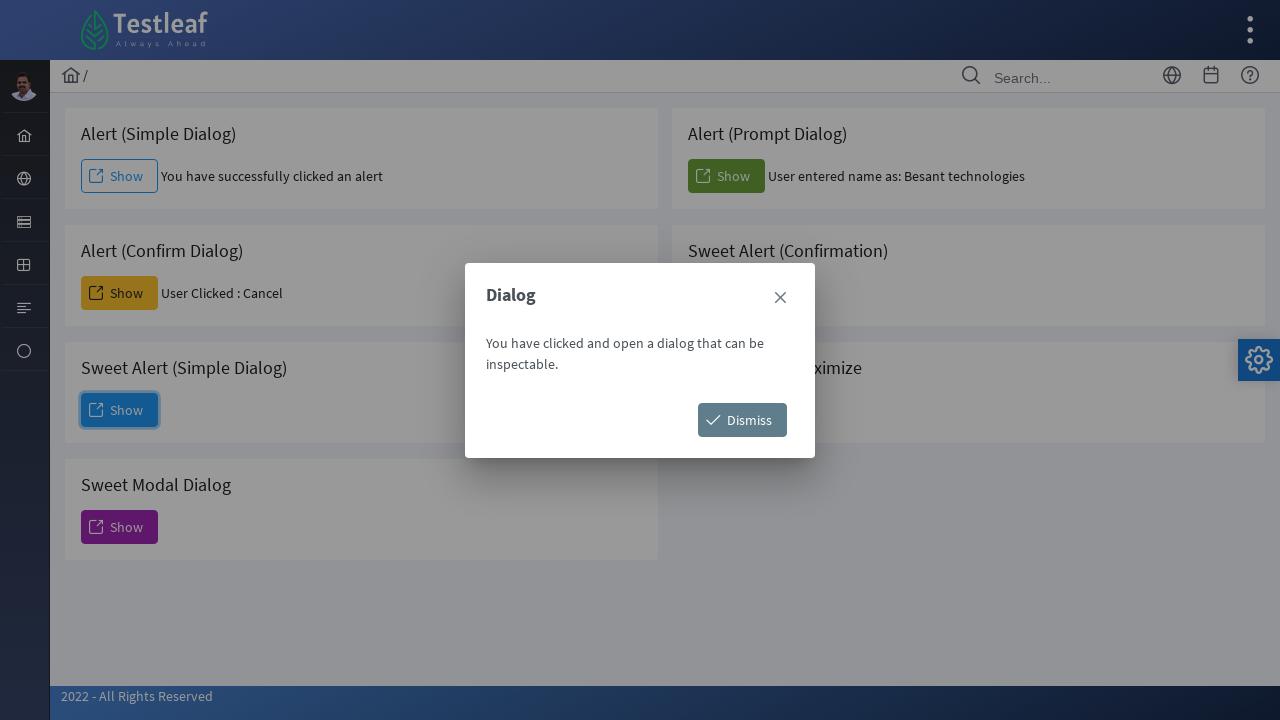

Clicked another alert button at (742, 420) on #j_idt88\:j_idt98
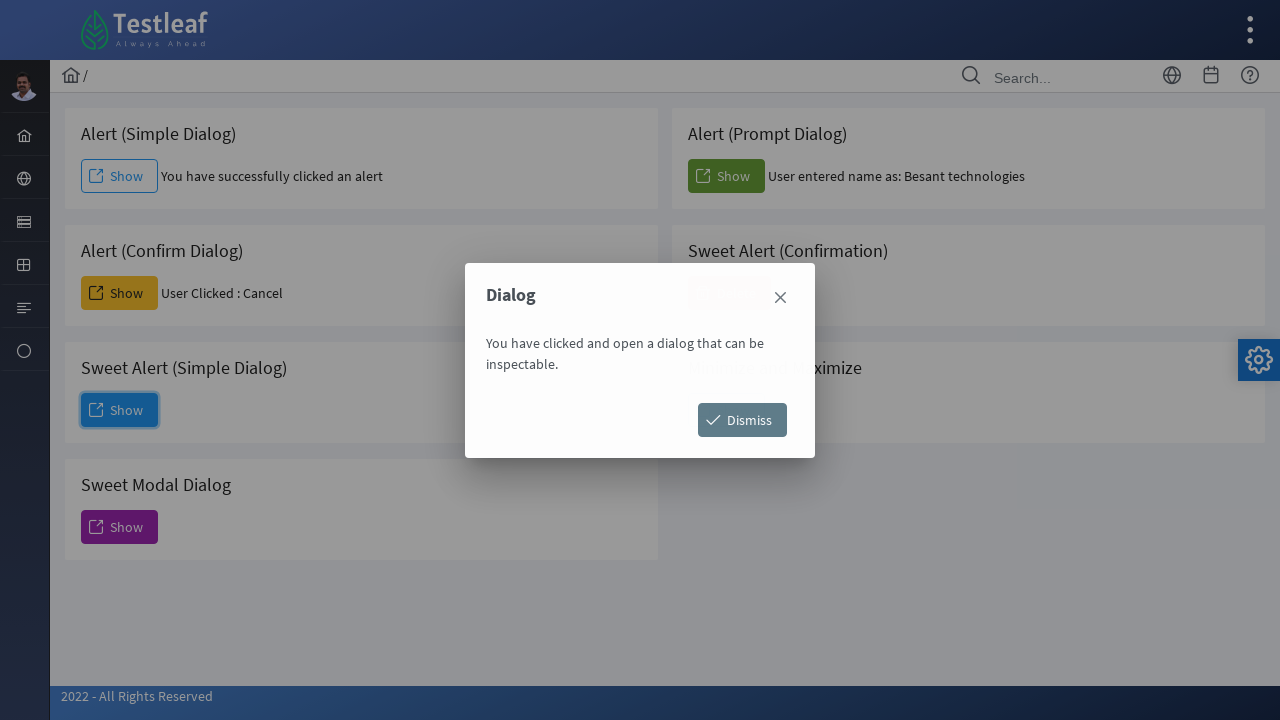

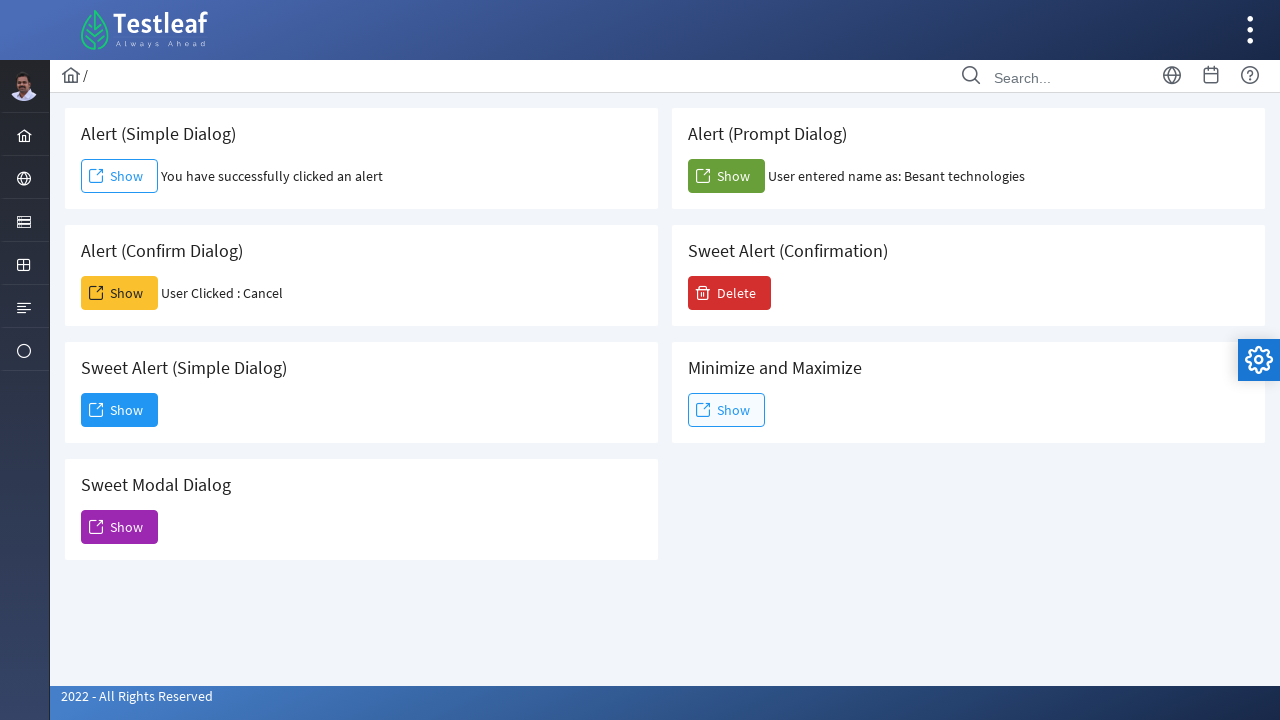